Tests a registration form by filling in required form fields, submitting the form, and verifying a success message is displayed.

Starting URL: http://suninjuly.github.io/registration2.html

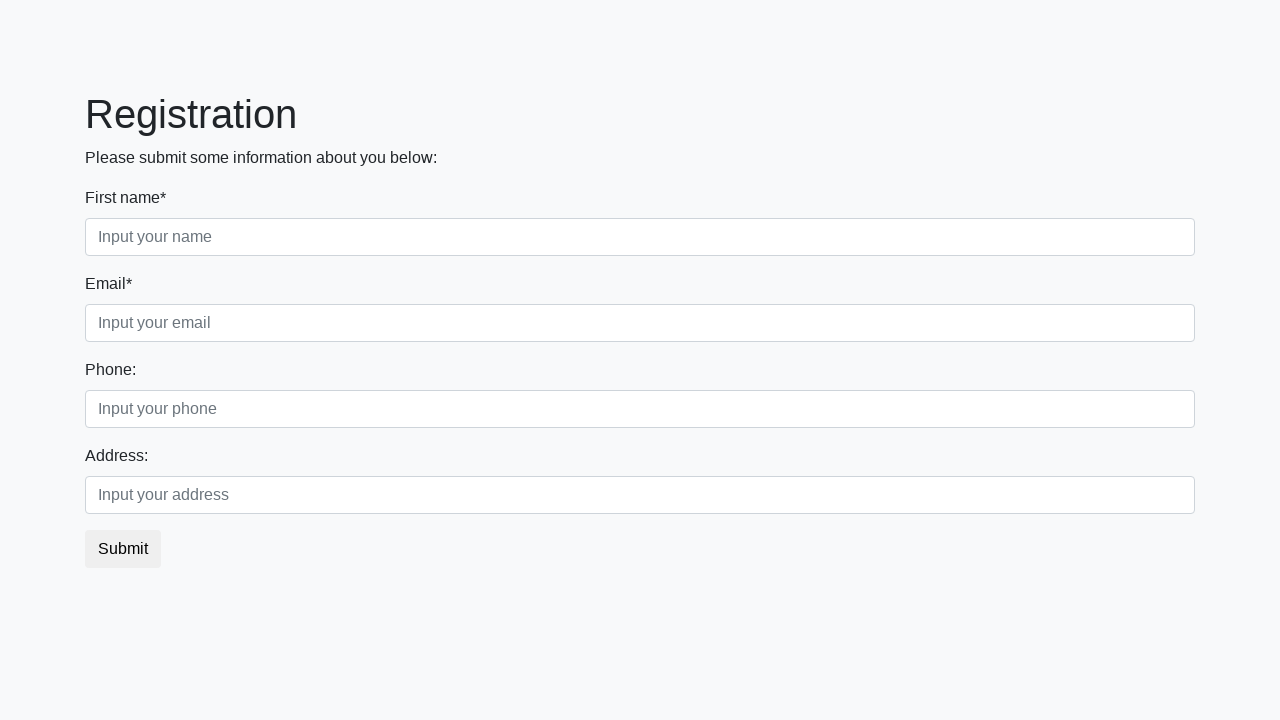

Located all required input fields in form groups
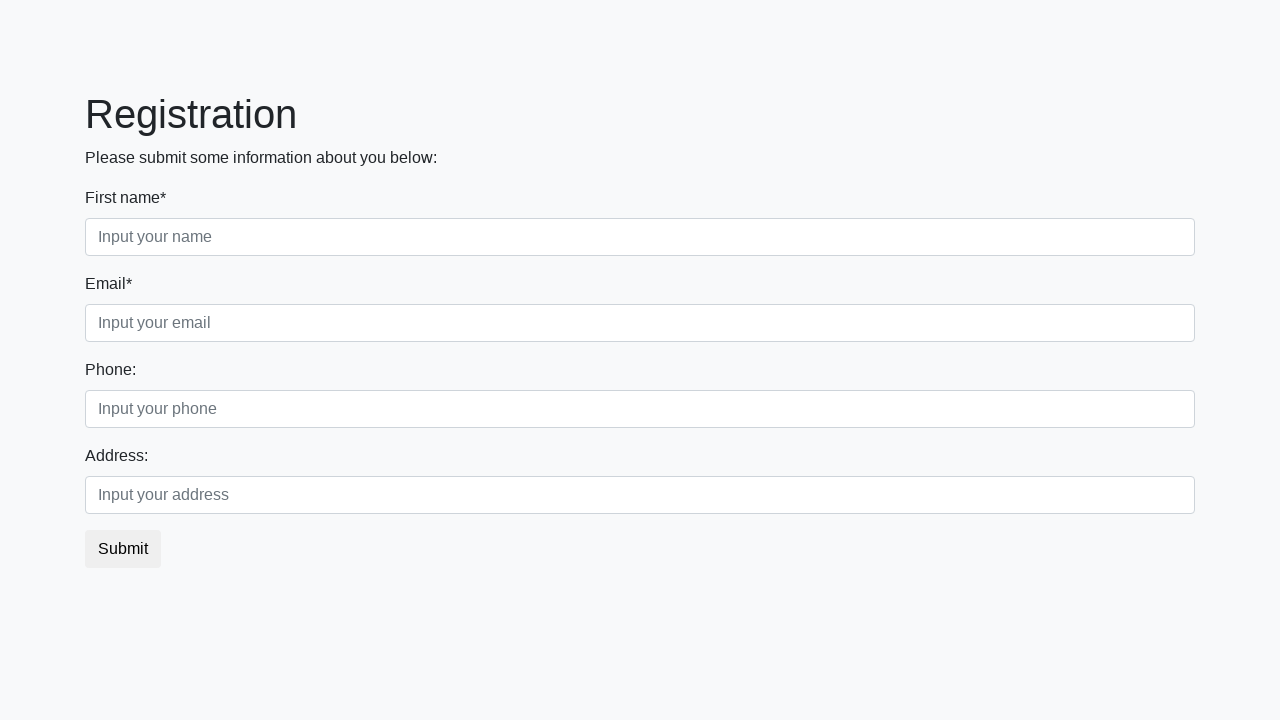

Filled a required input field with 'Test Answer' on div.form-group input >> nth=0
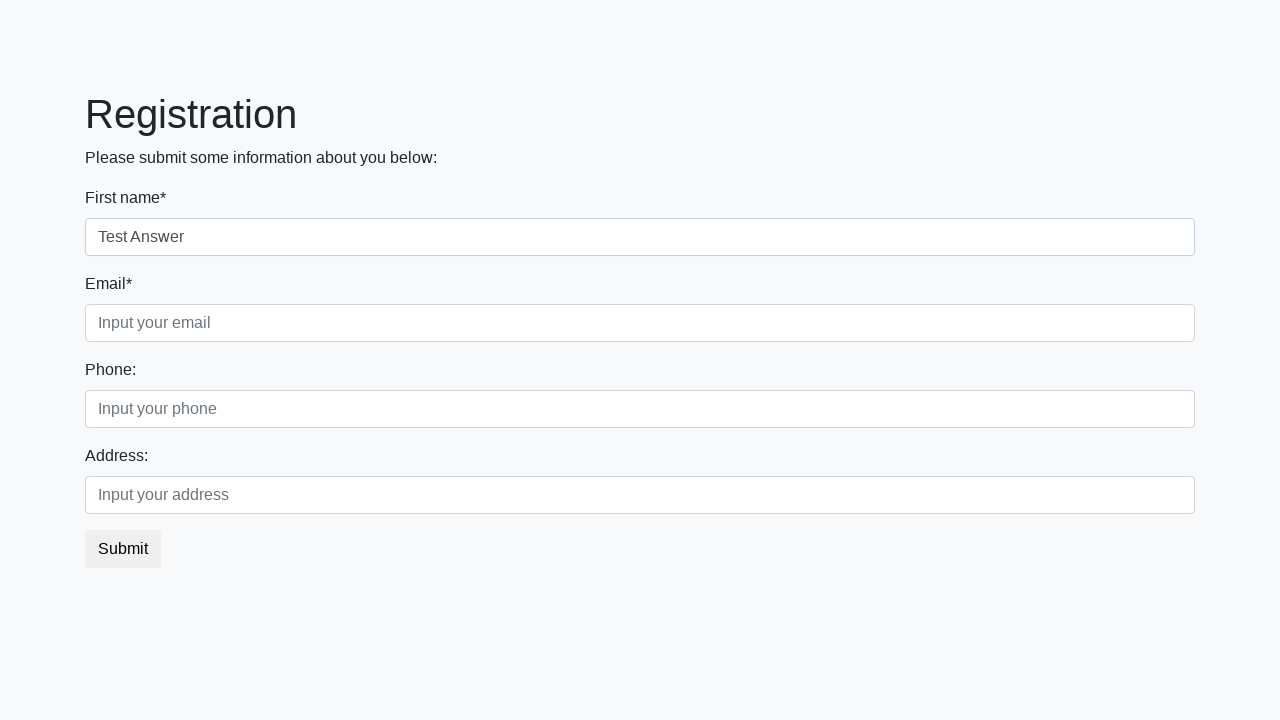

Filled a required input field with 'Test Answer' on div.form-group input >> nth=1
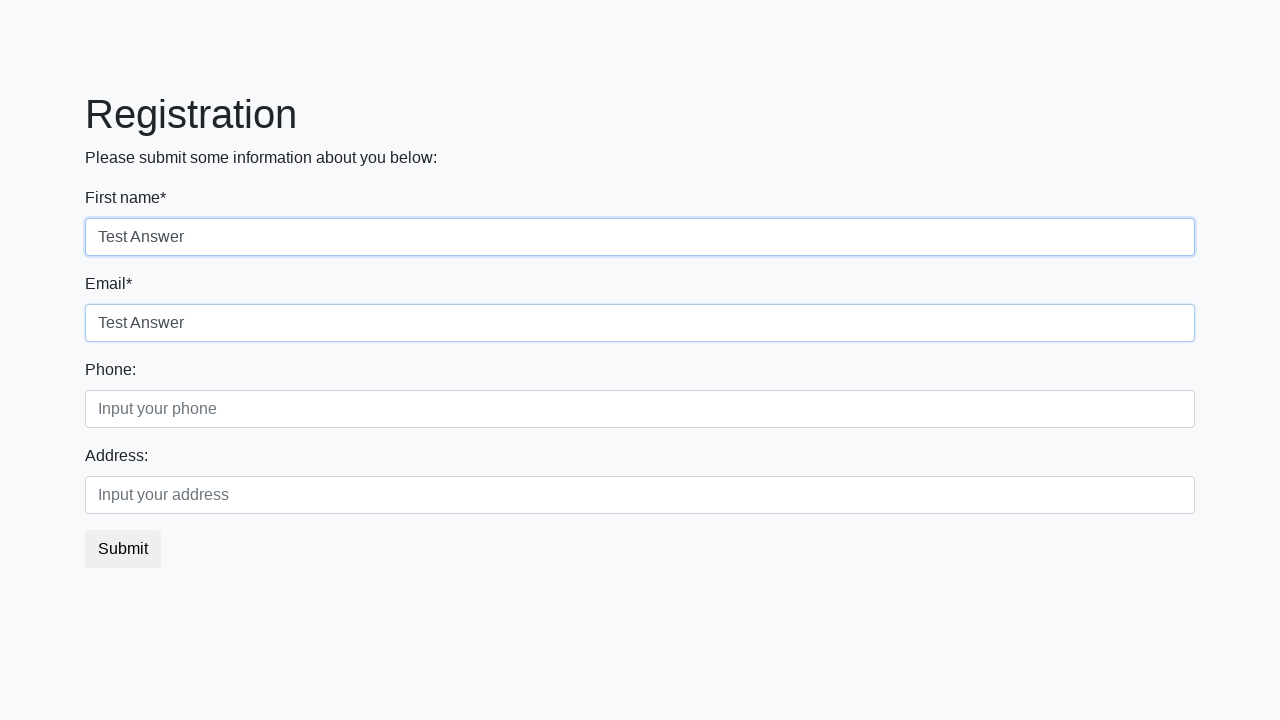

Filled a required input field with 'Test Answer' on div.form-group input >> nth=2
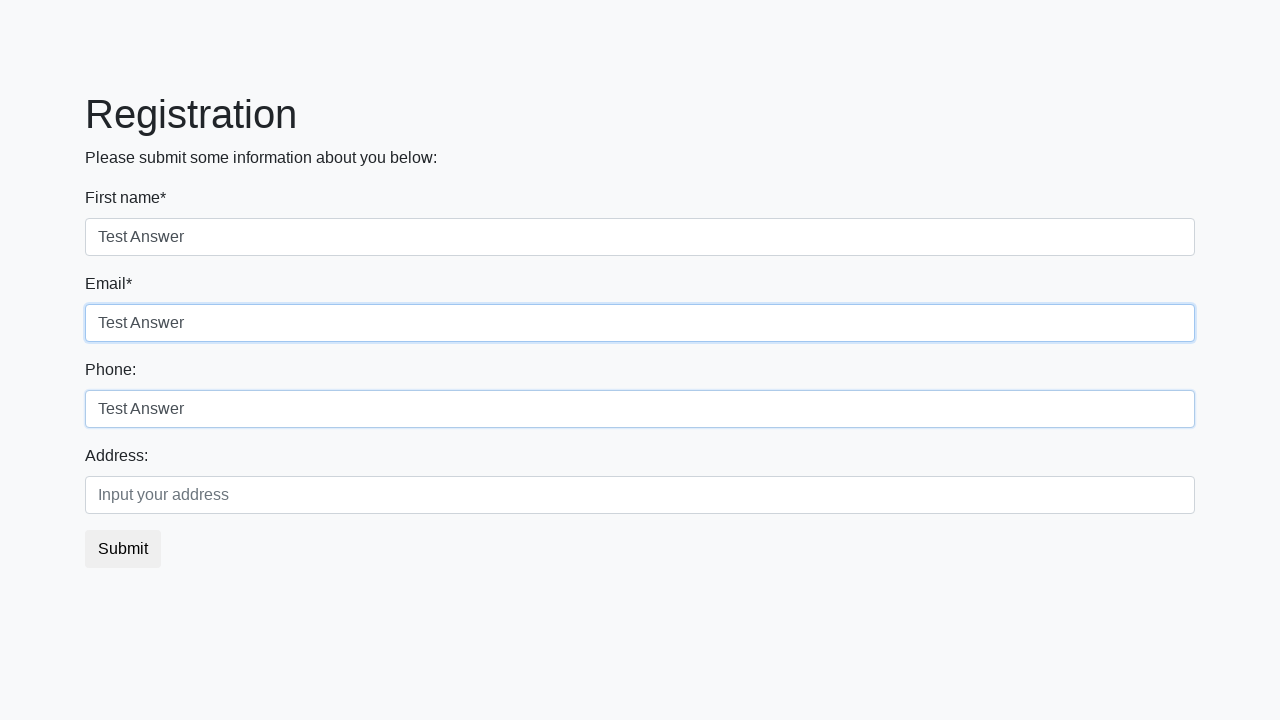

Filled a required input field with 'Test Answer' on div.form-group input >> nth=3
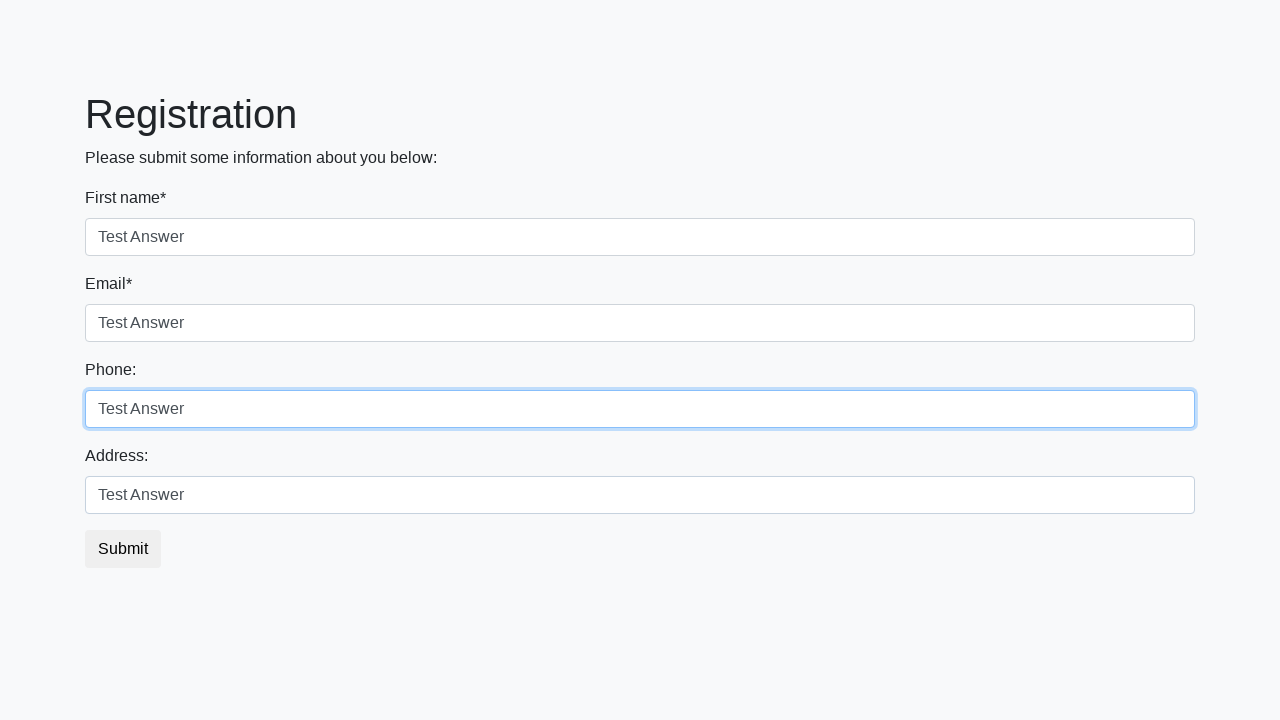

Clicked the submit button at (123, 549) on button.btn
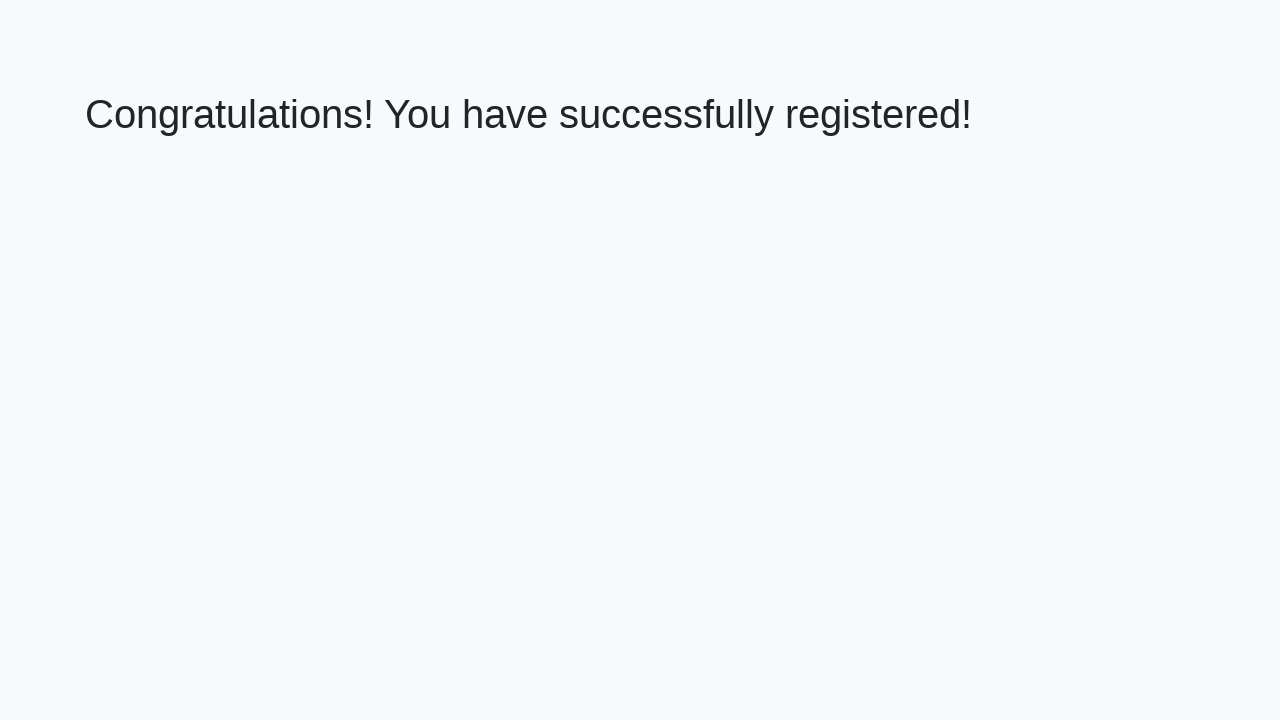

Waited for success message heading to load
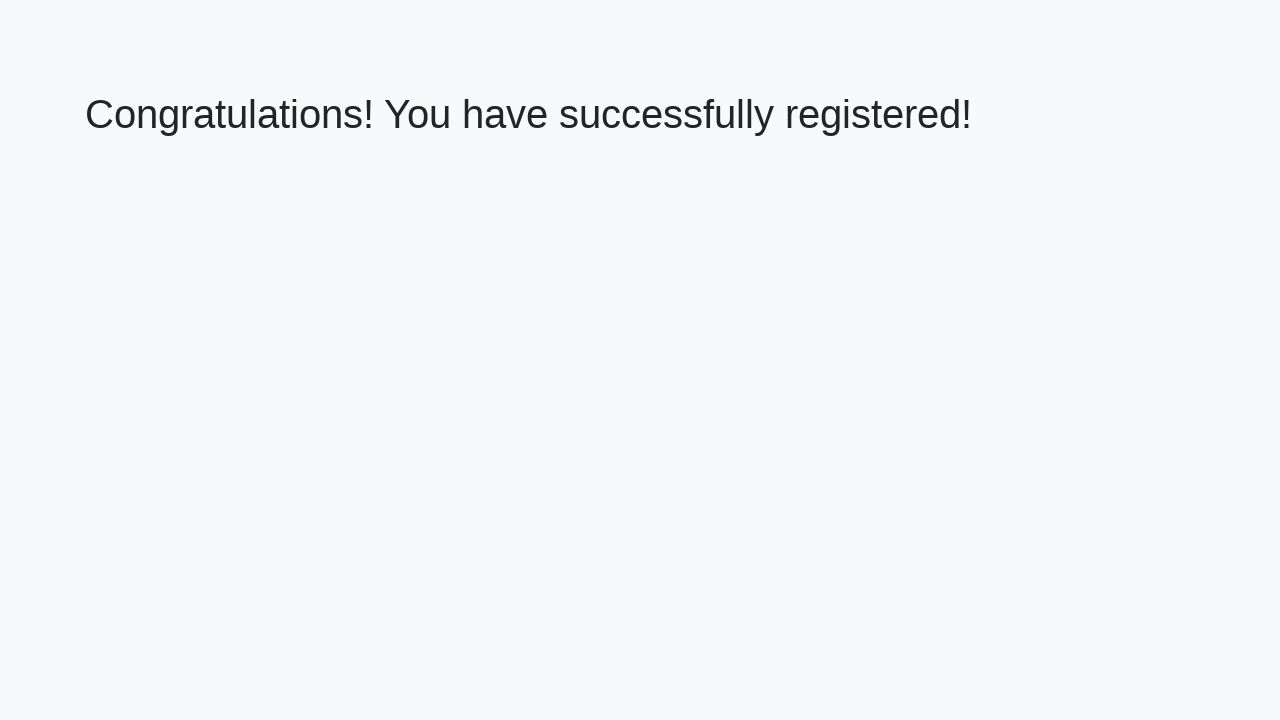

Retrieved success message text content
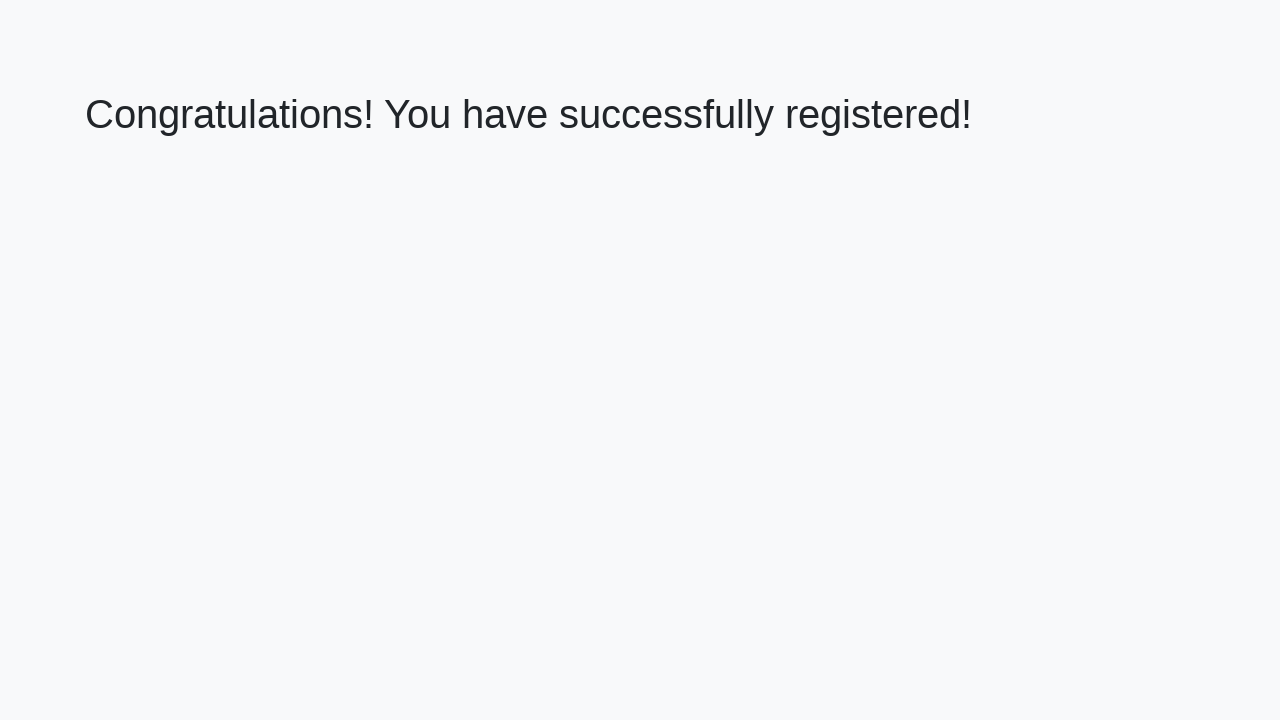

Verified success message: 'Congratulations! You have successfully registered!'
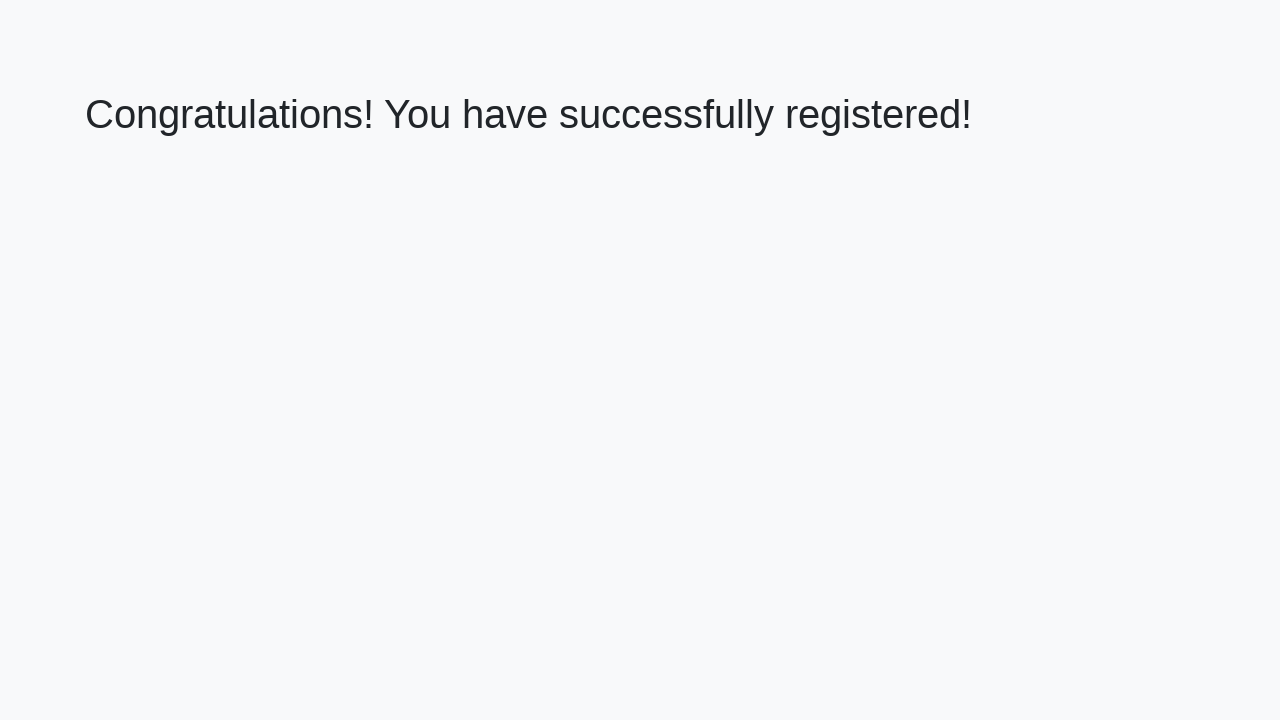

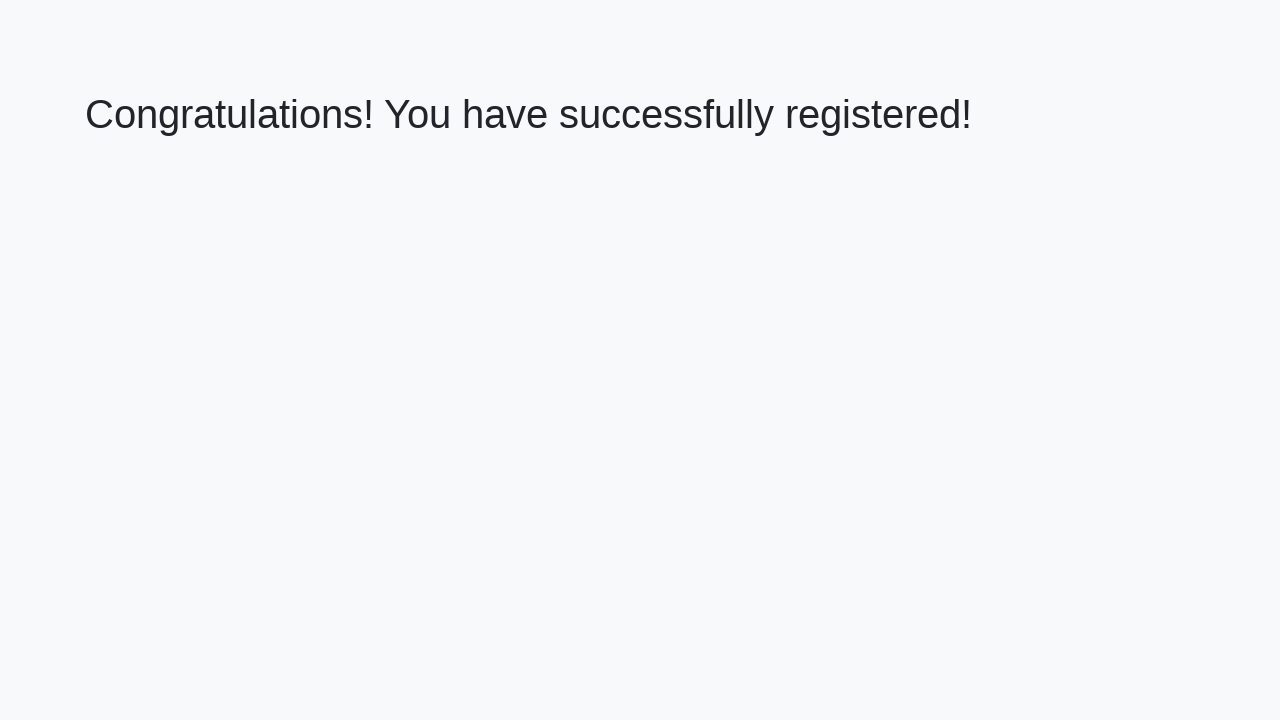